Tests that the testotomasyonu.com URL contains "testotomasyonu"

Starting URL: https://www.testotomasyonu.com

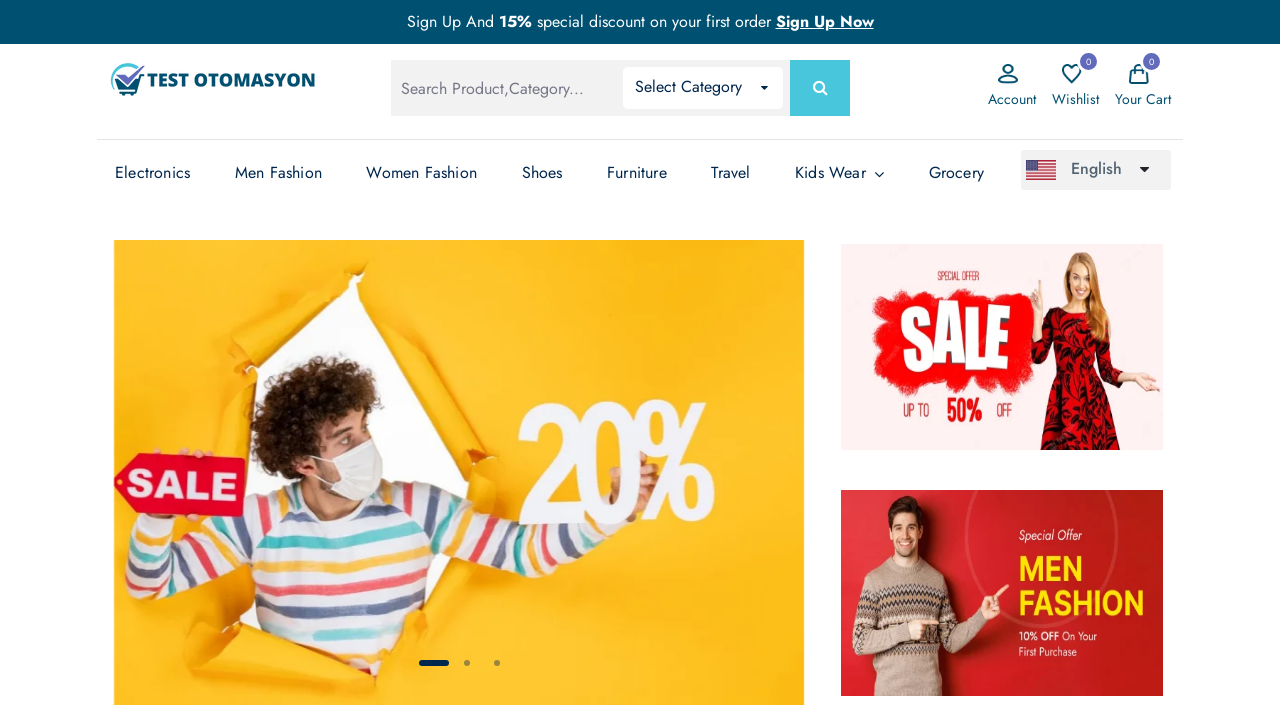

Verified that URL contains 'testotomasyonu'
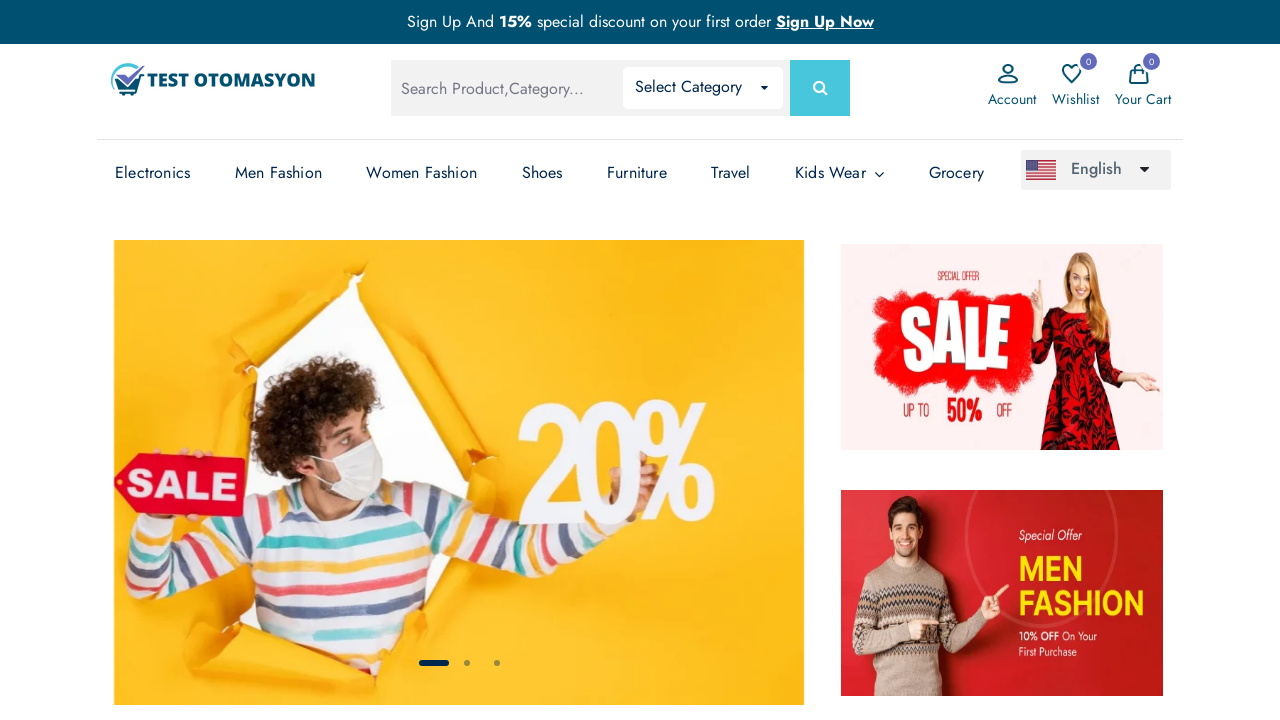

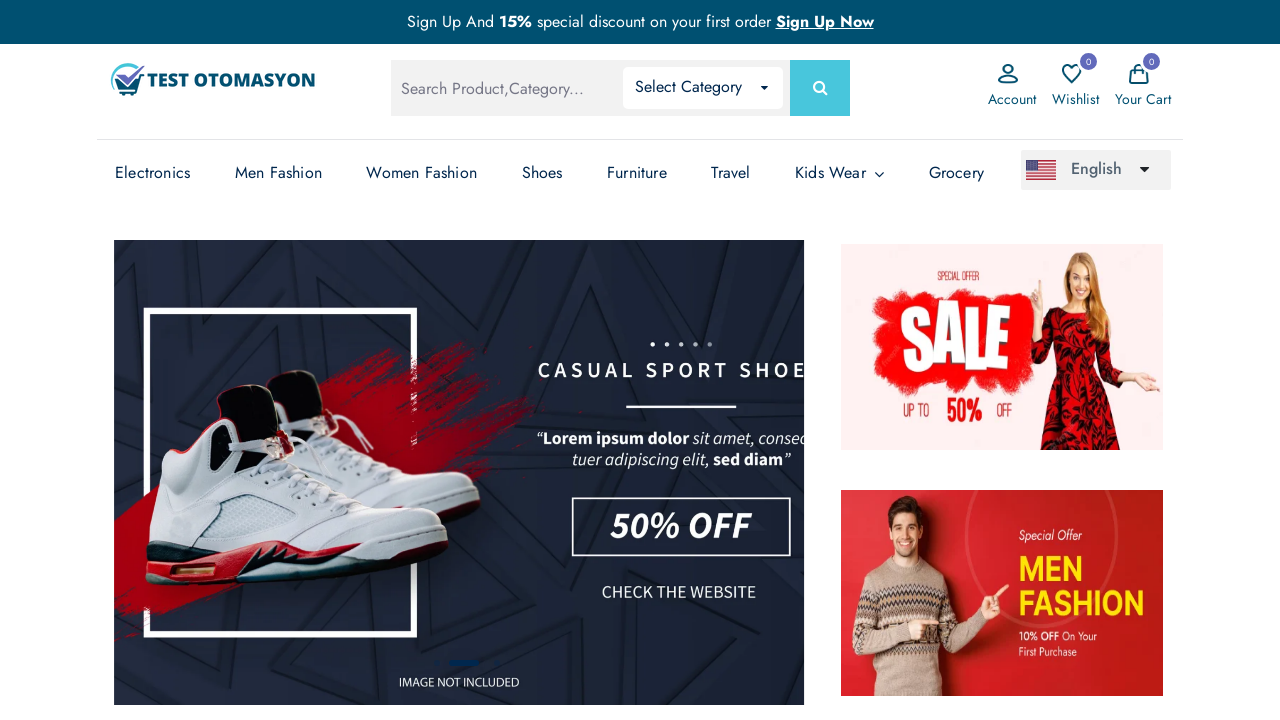